Tests keyboard interactions on a text comparison tool by filling a text field, selecting all text, copying it, tabbing to the next field, and pasting the text.

Starting URL: https://gotranscript.com/text-compare

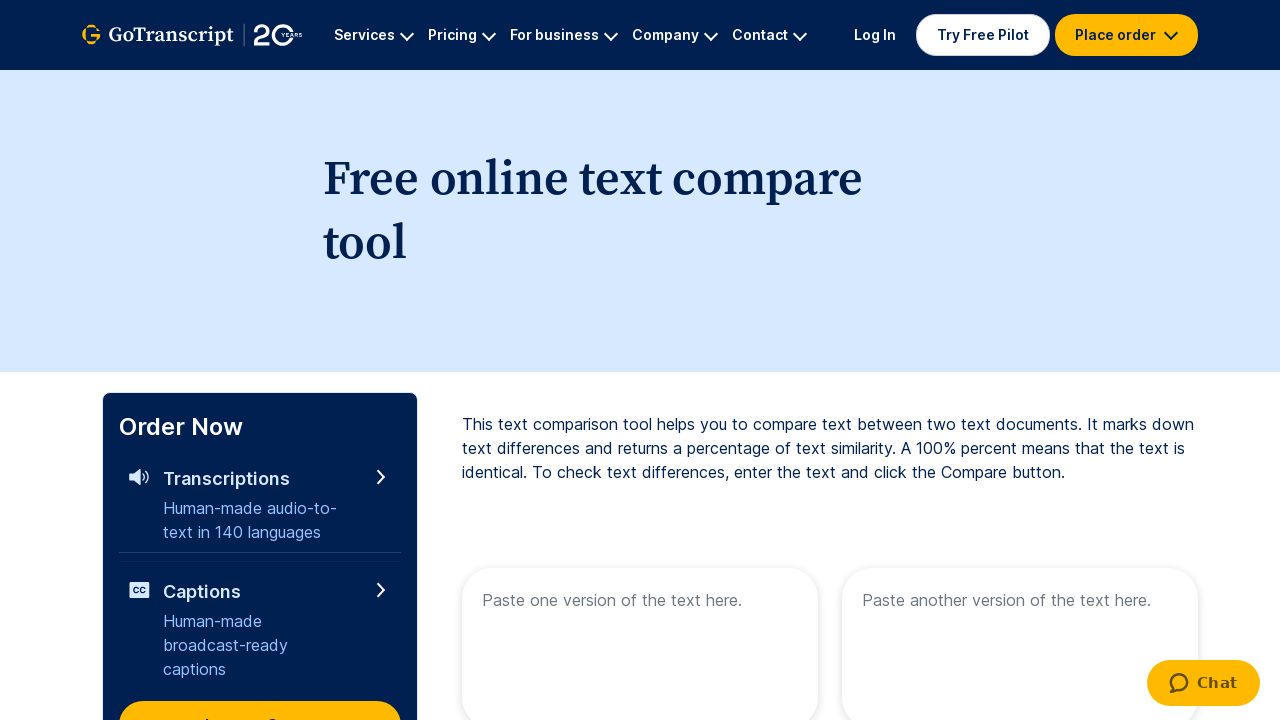

Filled first text area with 'Welcome to India' on [name='text1']
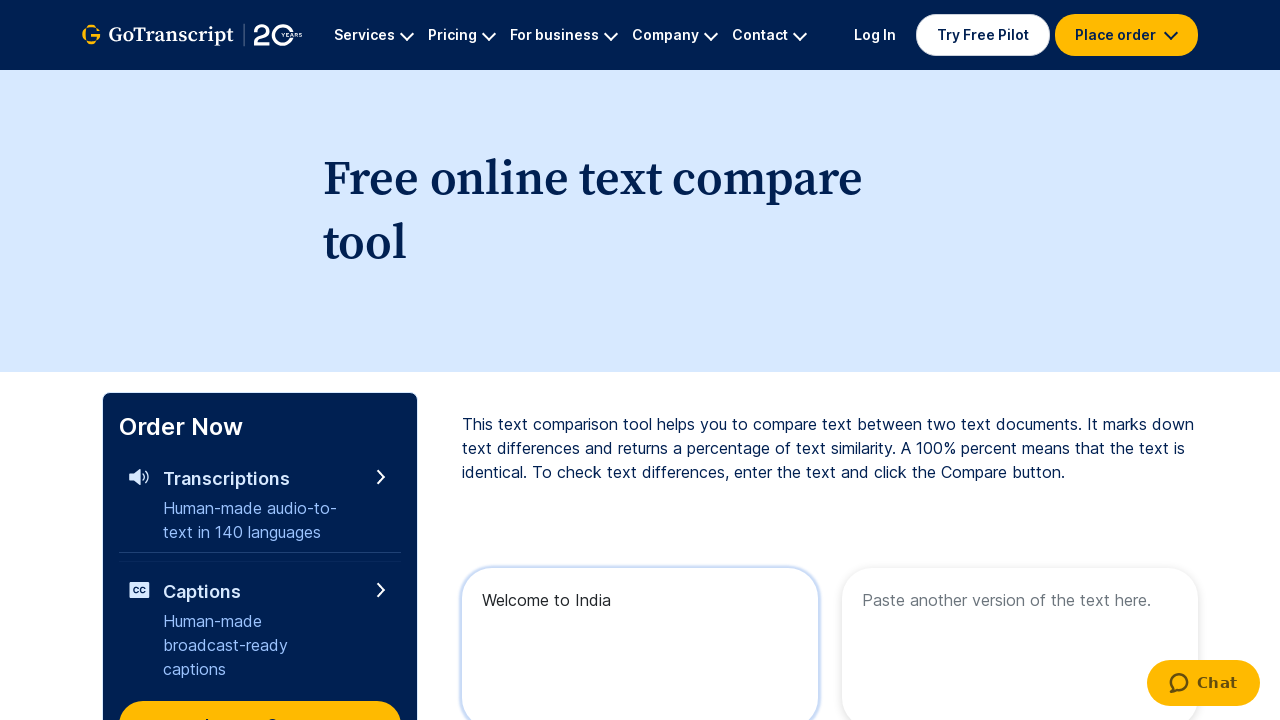

Selected all text in first text area using Control+A
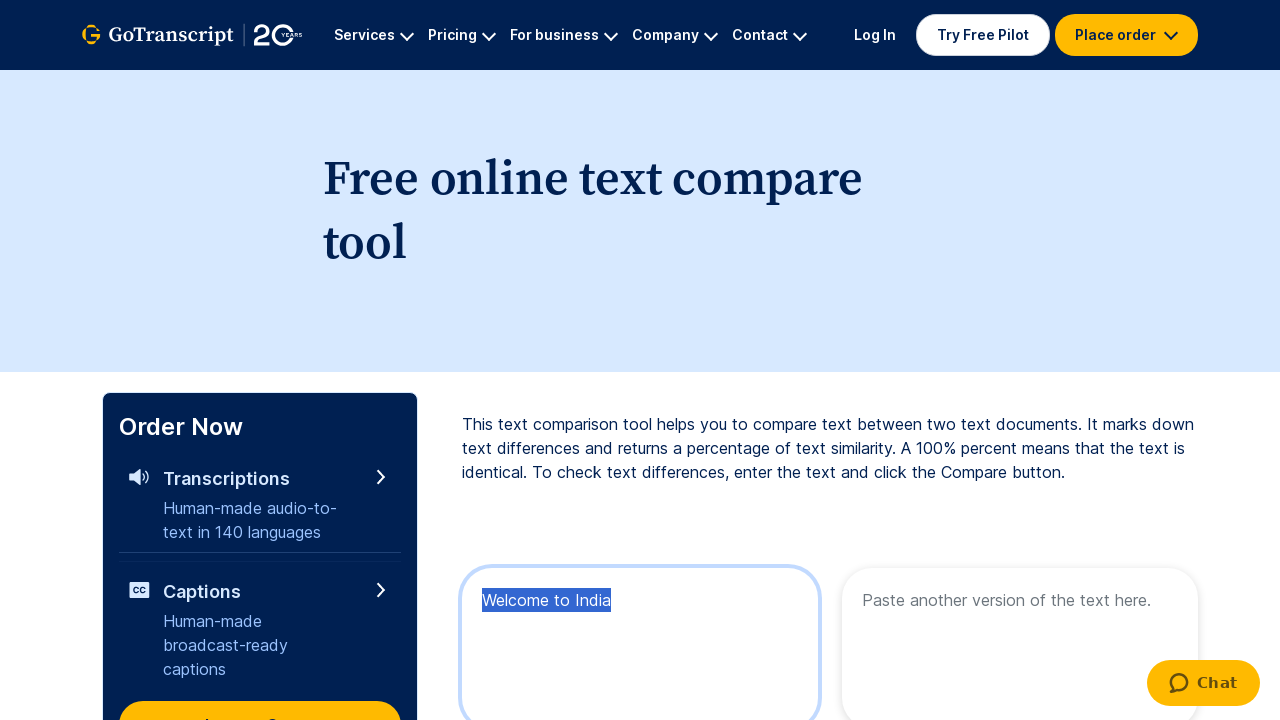

Copied selected text using Control+C
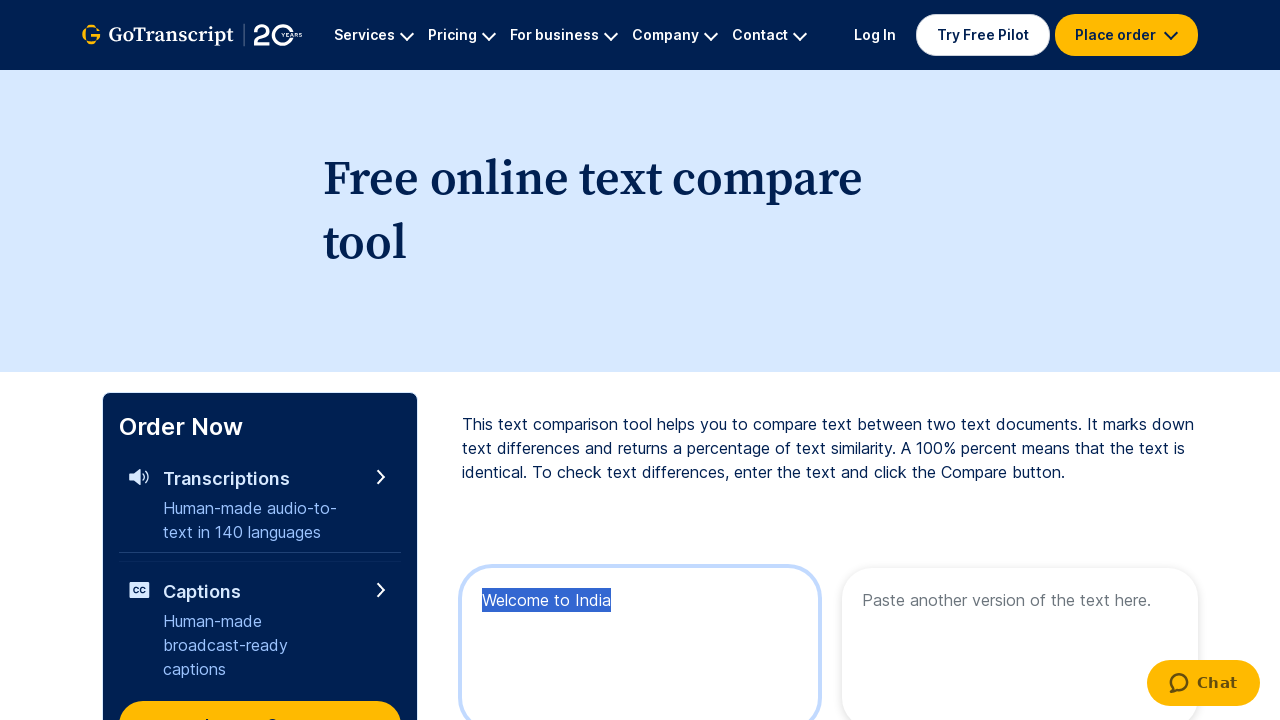

Tabbed to the next text field
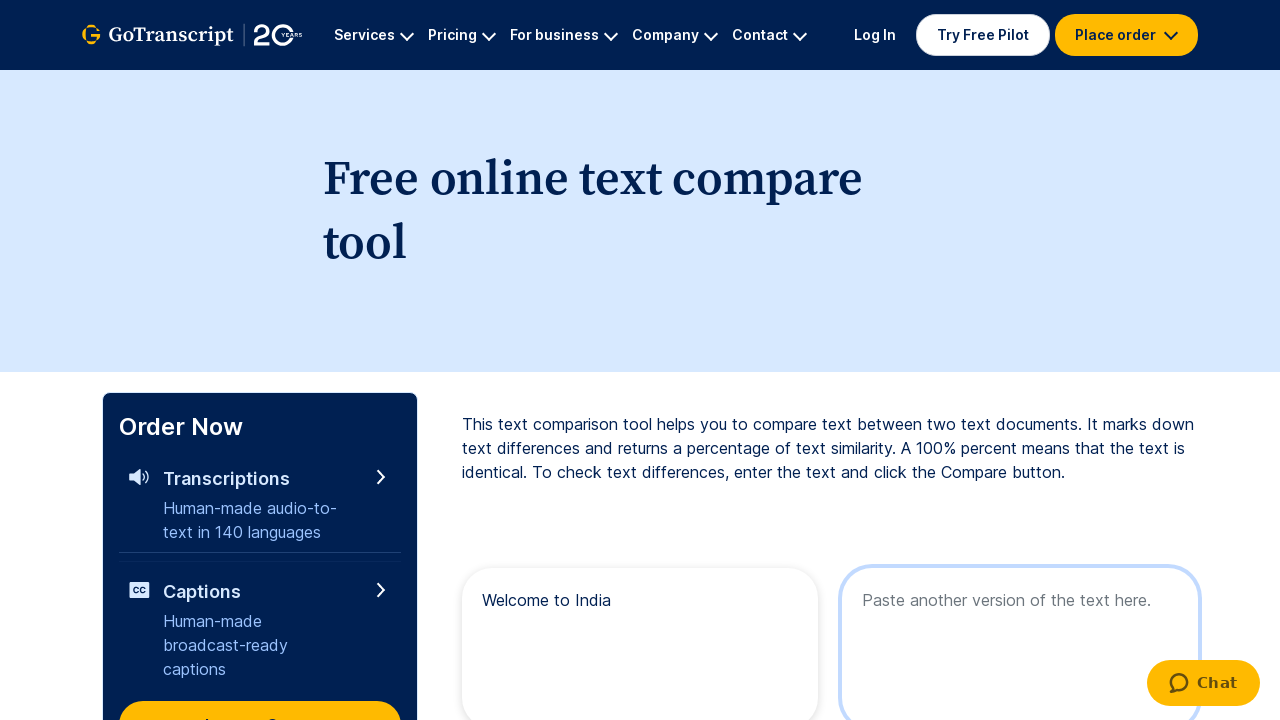

Pasted copied text into second text field using Control+V
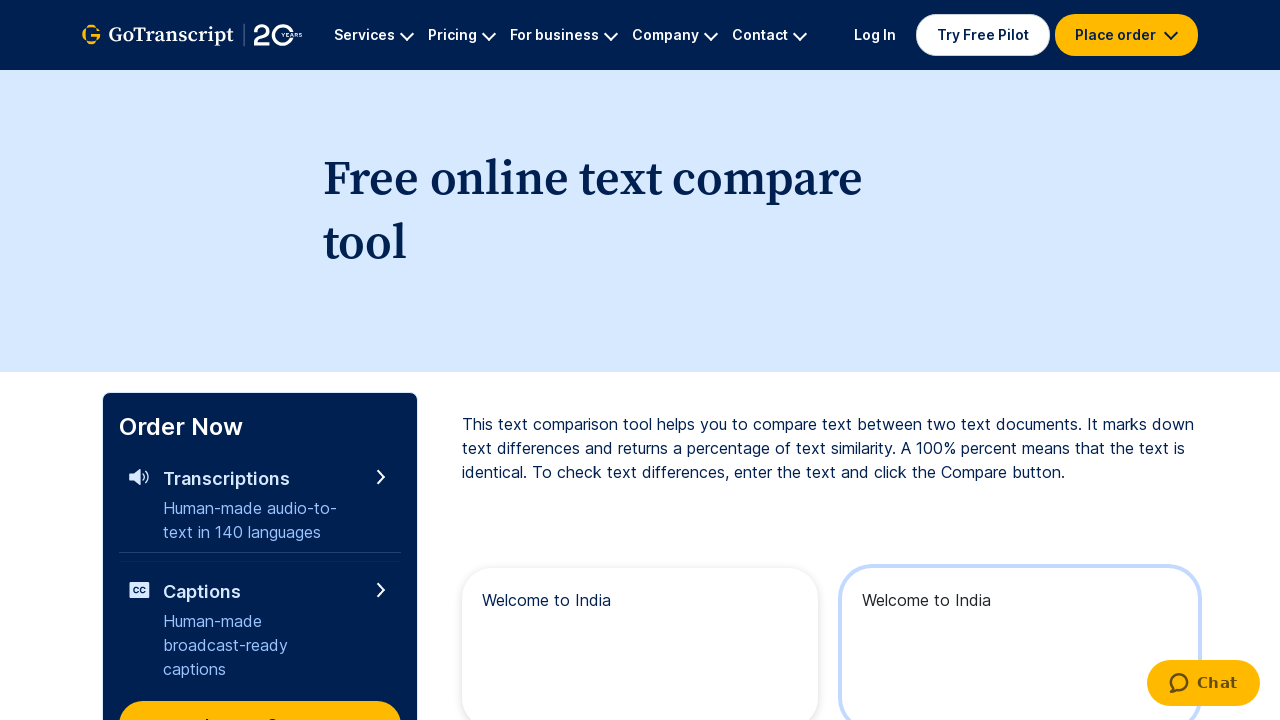

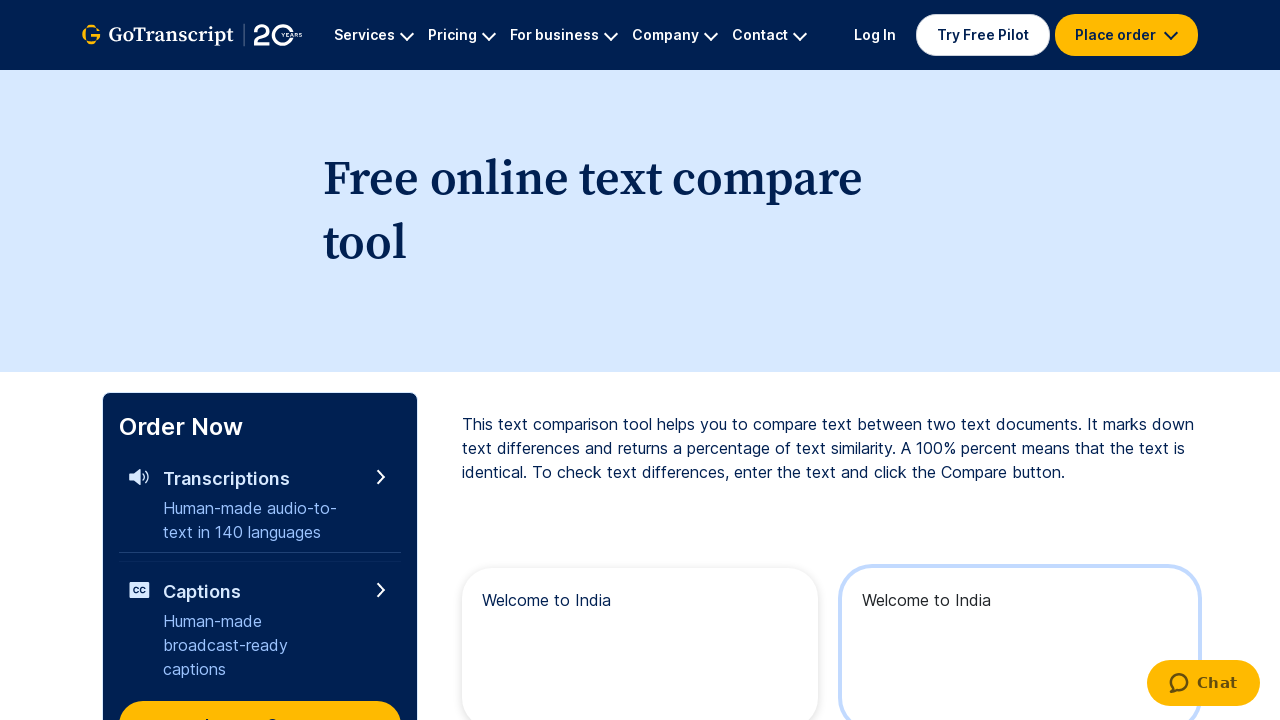